Tests dynamic loading by clicking Start button and waiting for "Hello World!" message to appear

Starting URL: https://the-internet.herokuapp.com/dynamic_loading/1

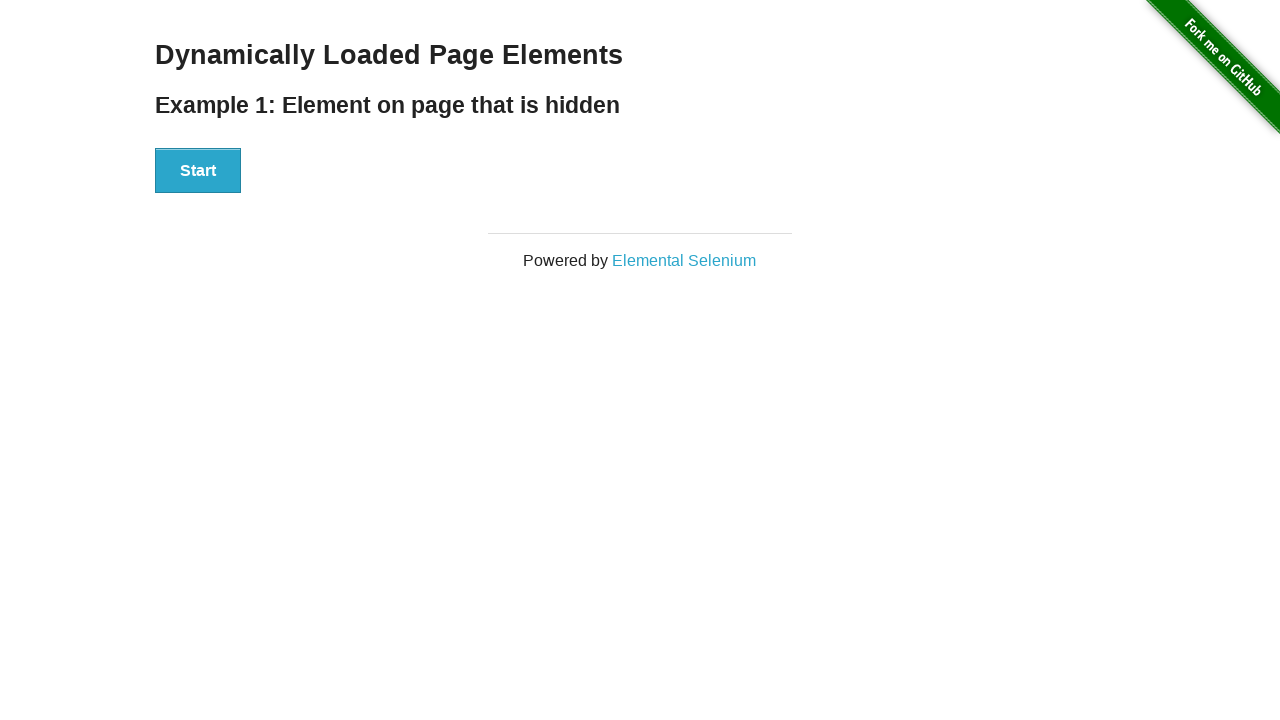

Clicked Start button at (198, 171) on div#start button
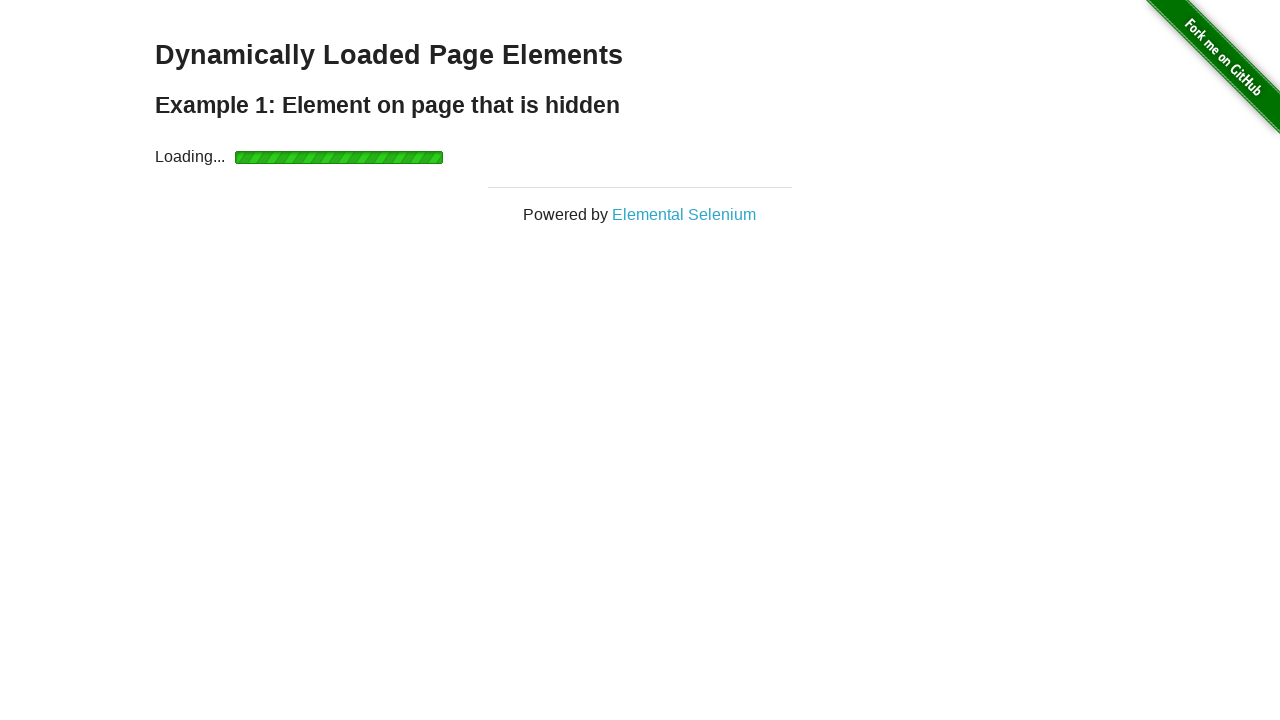

Waited for 'Hello World!' message to appear
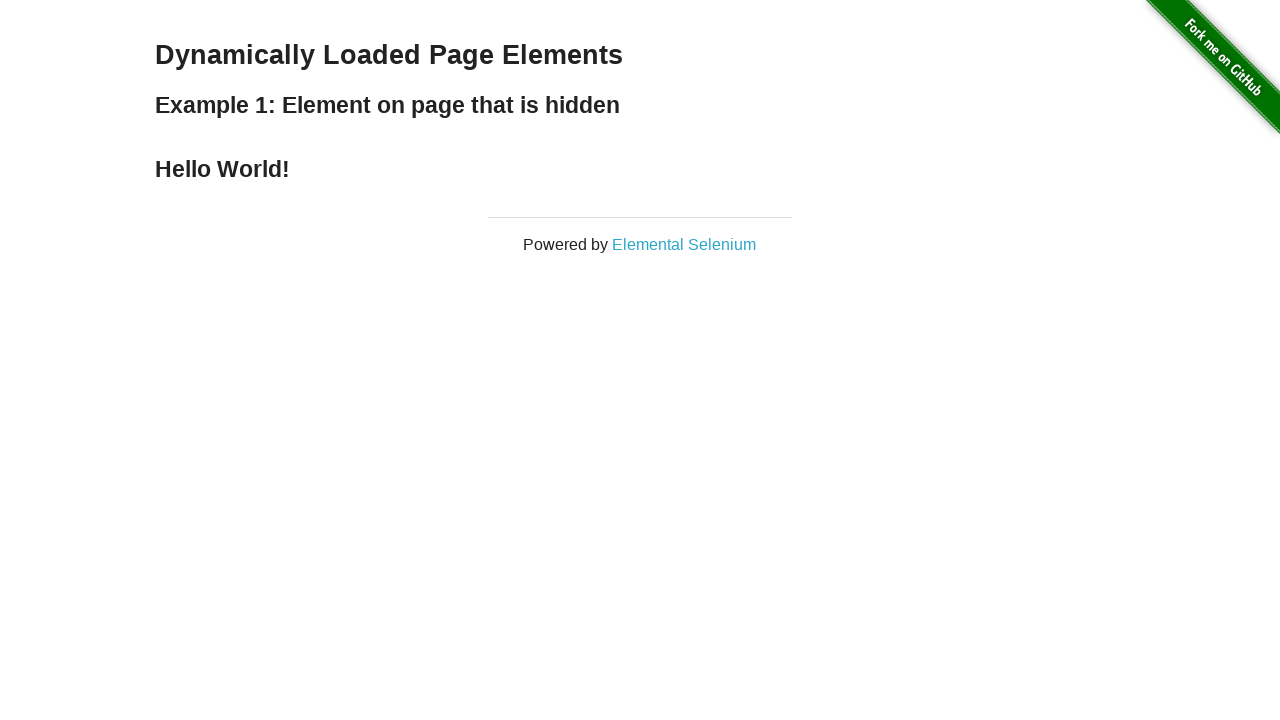

Located the Hello World message element
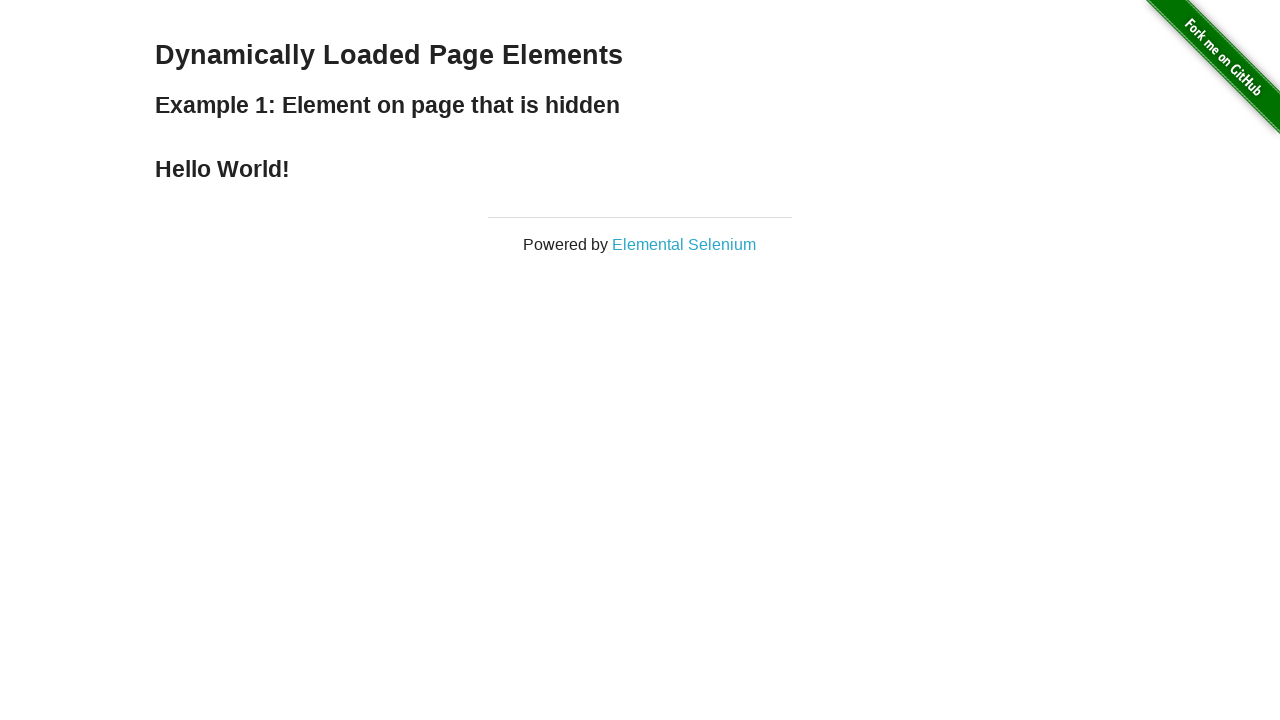

Verified that 'Hello World!' message is displayed
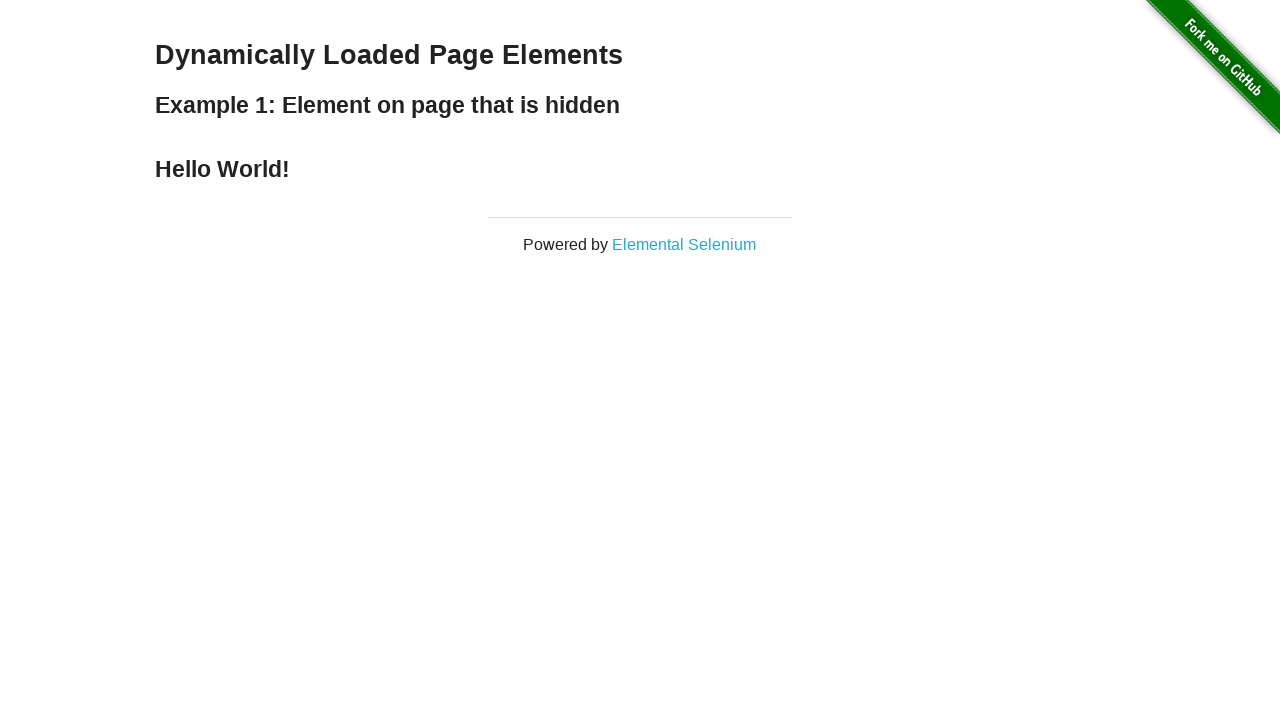

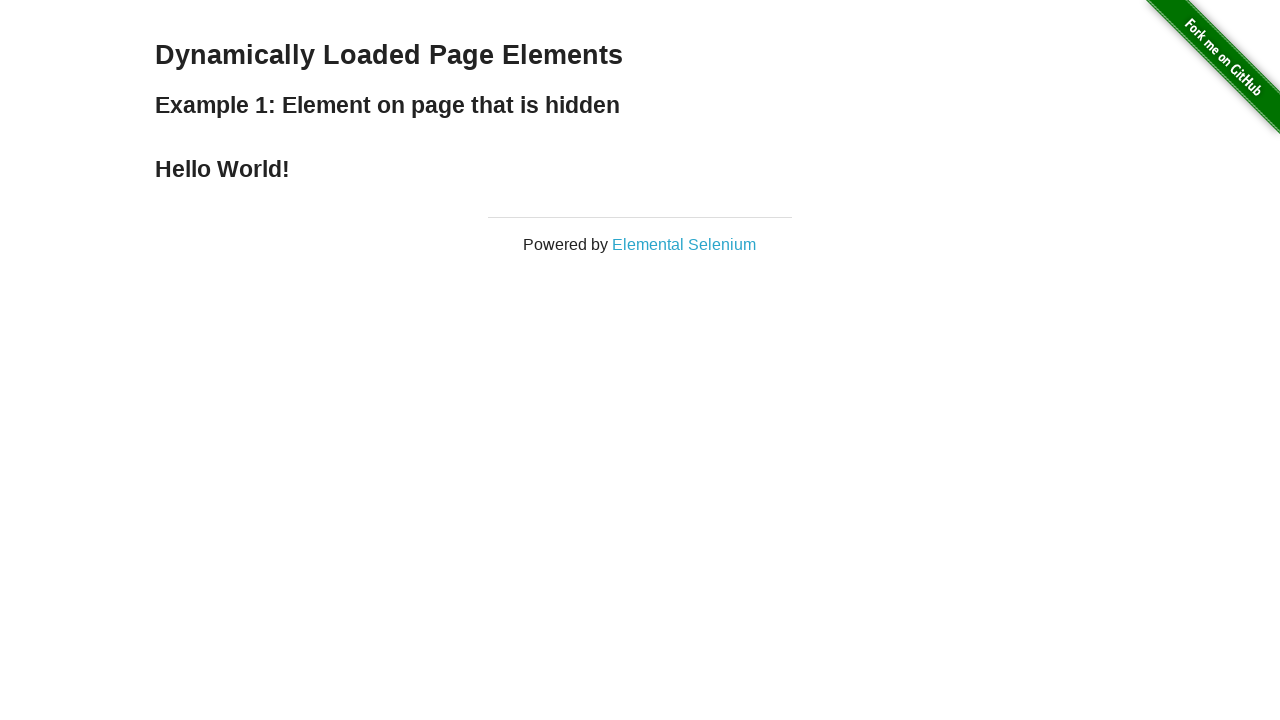